Tests that edits are cancelled when pressing Escape key

Starting URL: https://demo.playwright.dev/todomvc

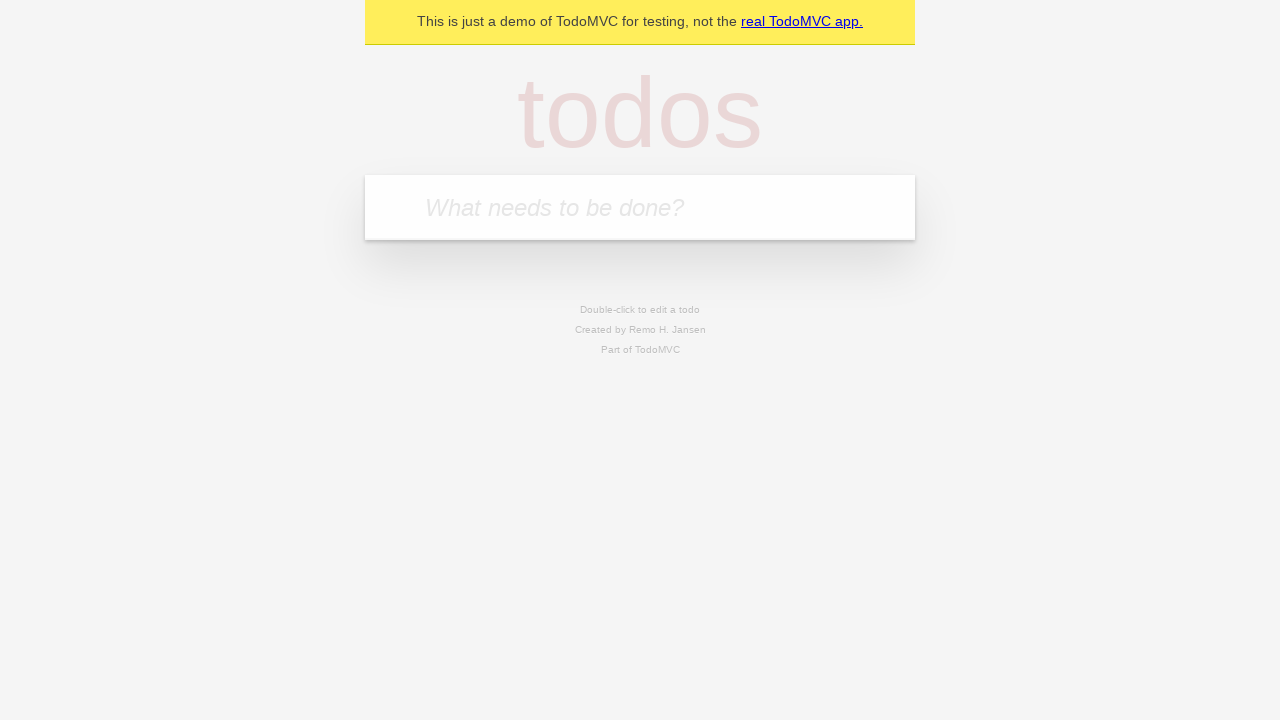

Filled first todo input with 'buy some cheese' on internal:attr=[placeholder="What needs to be done?"i]
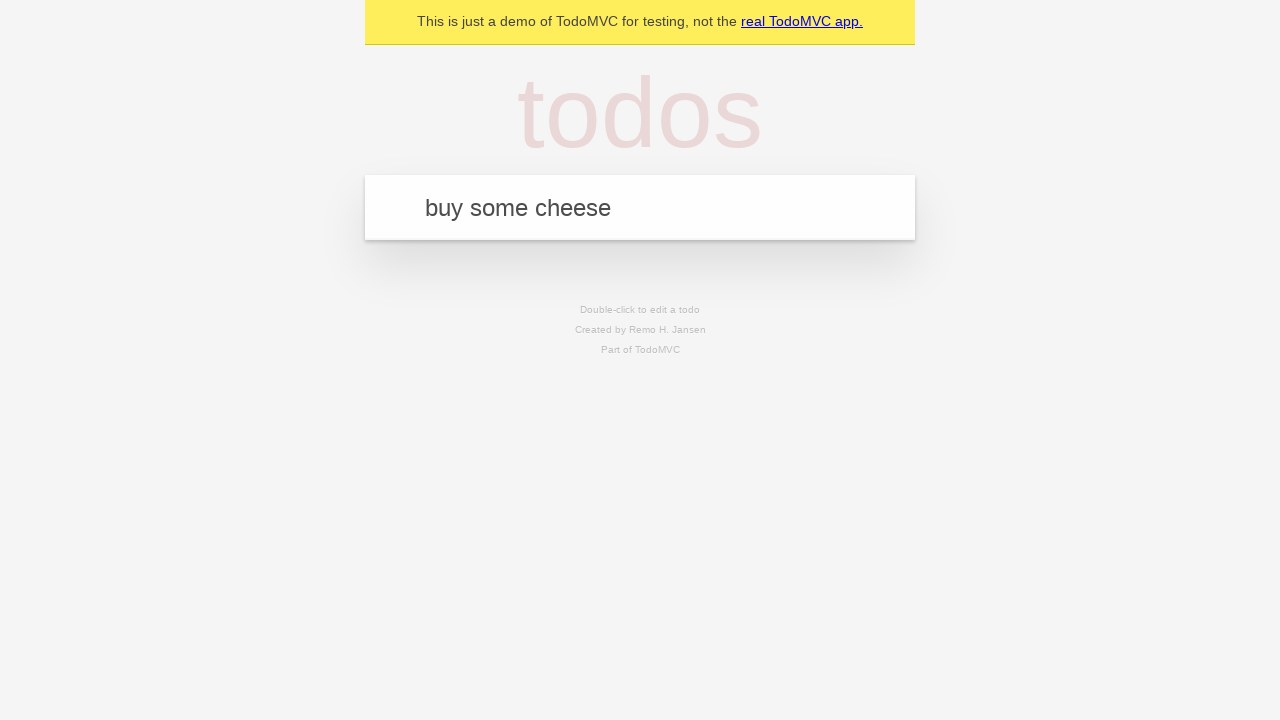

Pressed Enter to create first todo on internal:attr=[placeholder="What needs to be done?"i]
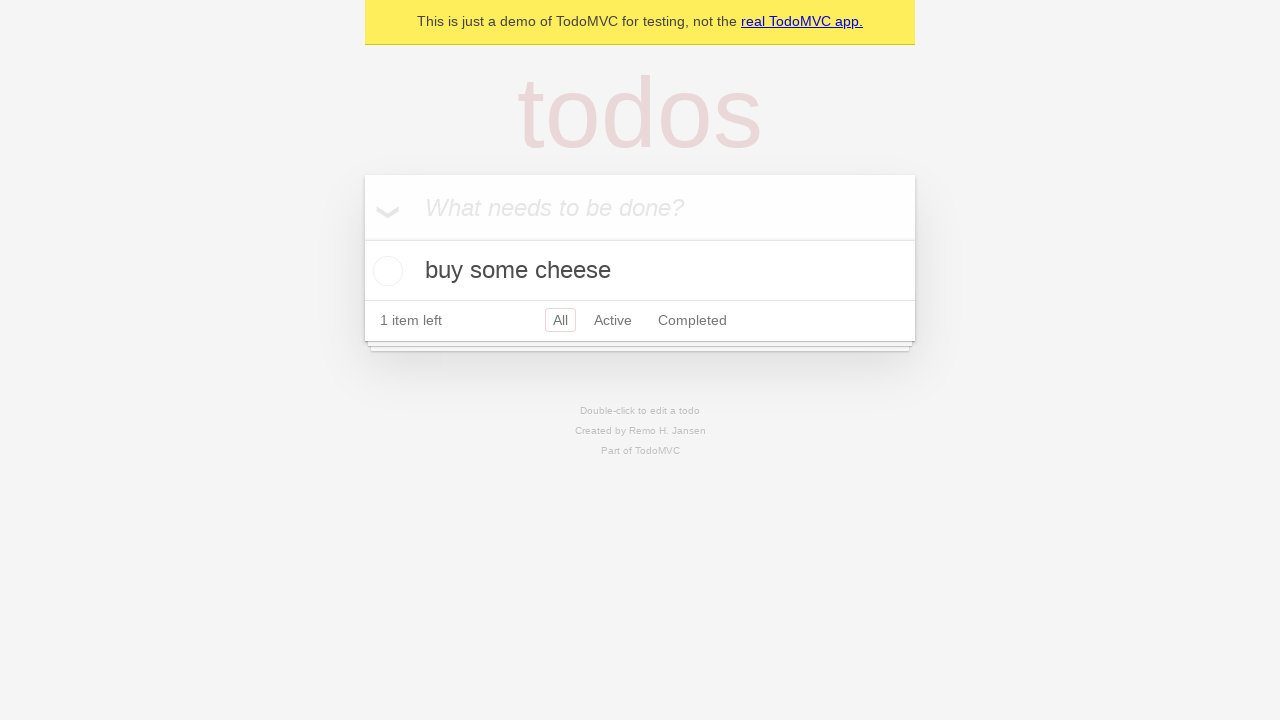

Filled second todo input with 'feed the cat' on internal:attr=[placeholder="What needs to be done?"i]
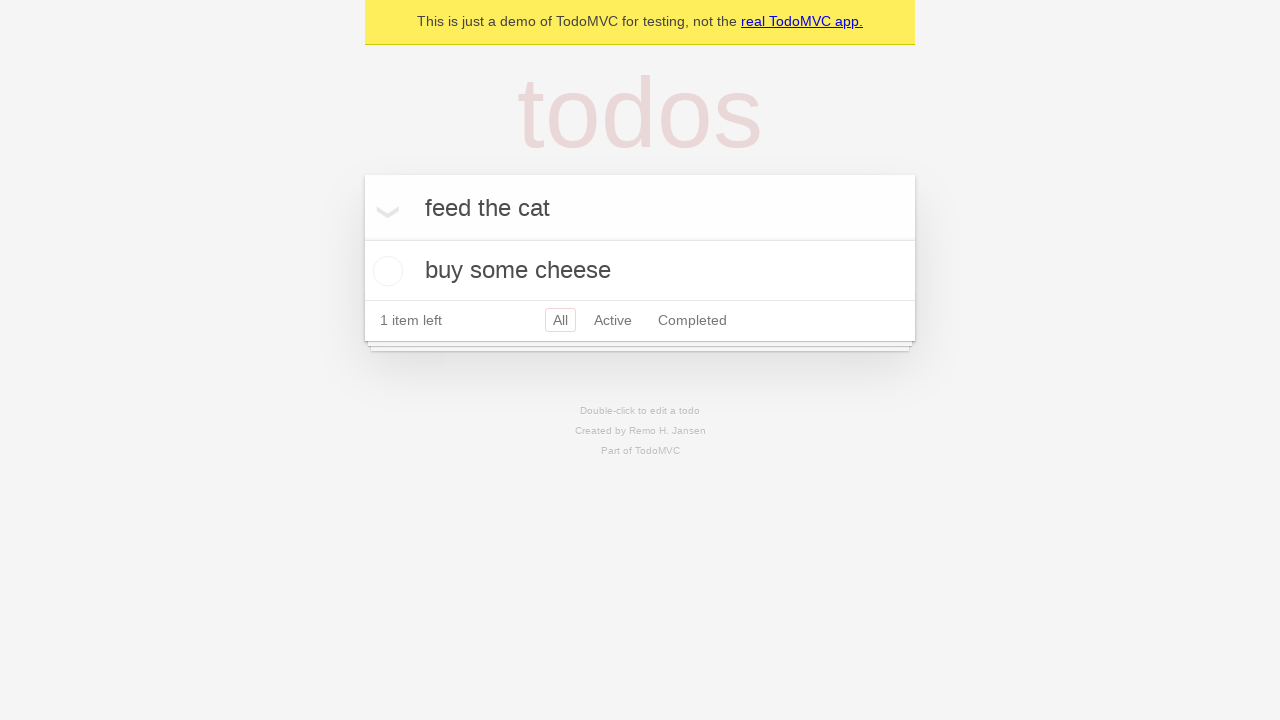

Pressed Enter to create second todo on internal:attr=[placeholder="What needs to be done?"i]
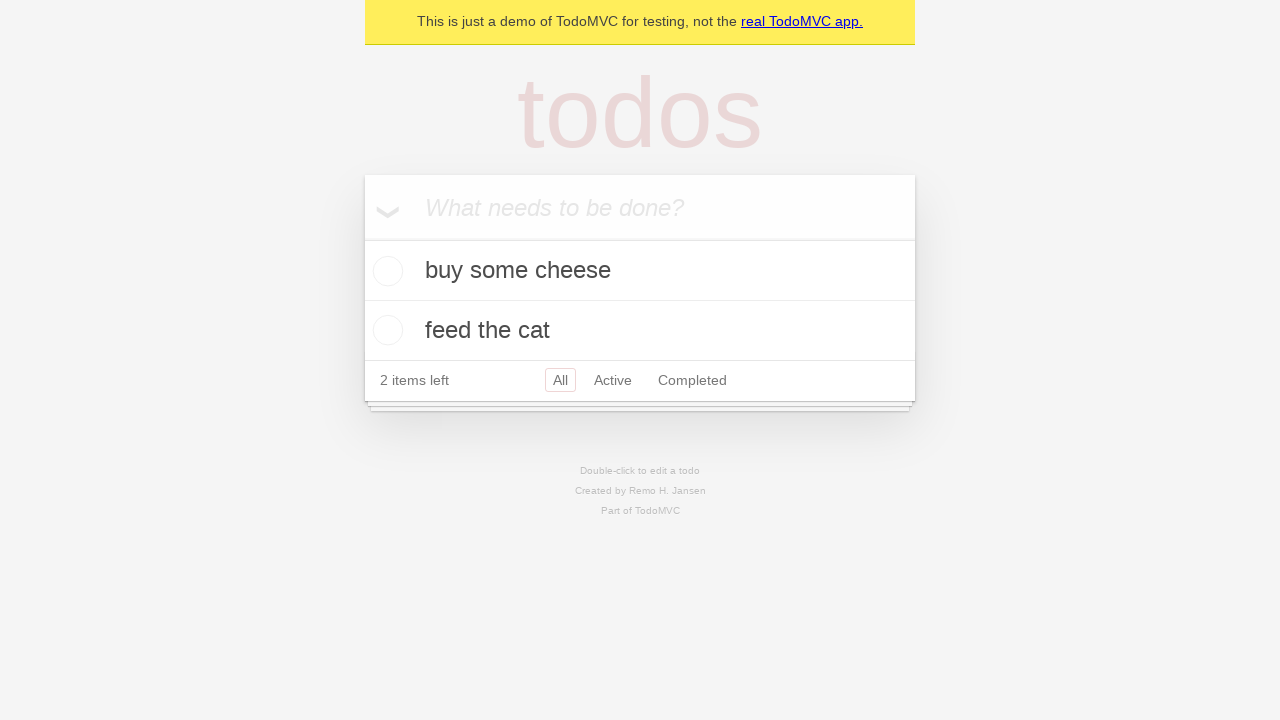

Filled third todo input with 'book a doctors appointment' on internal:attr=[placeholder="What needs to be done?"i]
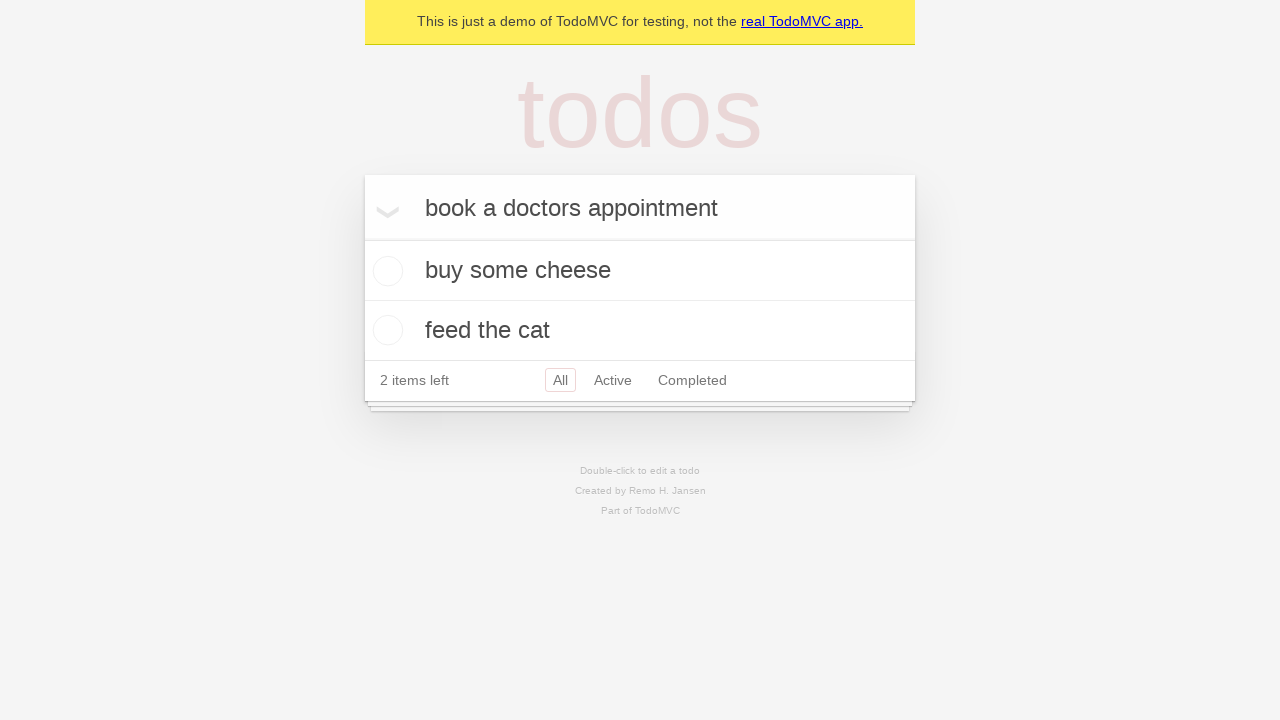

Pressed Enter to create third todo on internal:attr=[placeholder="What needs to be done?"i]
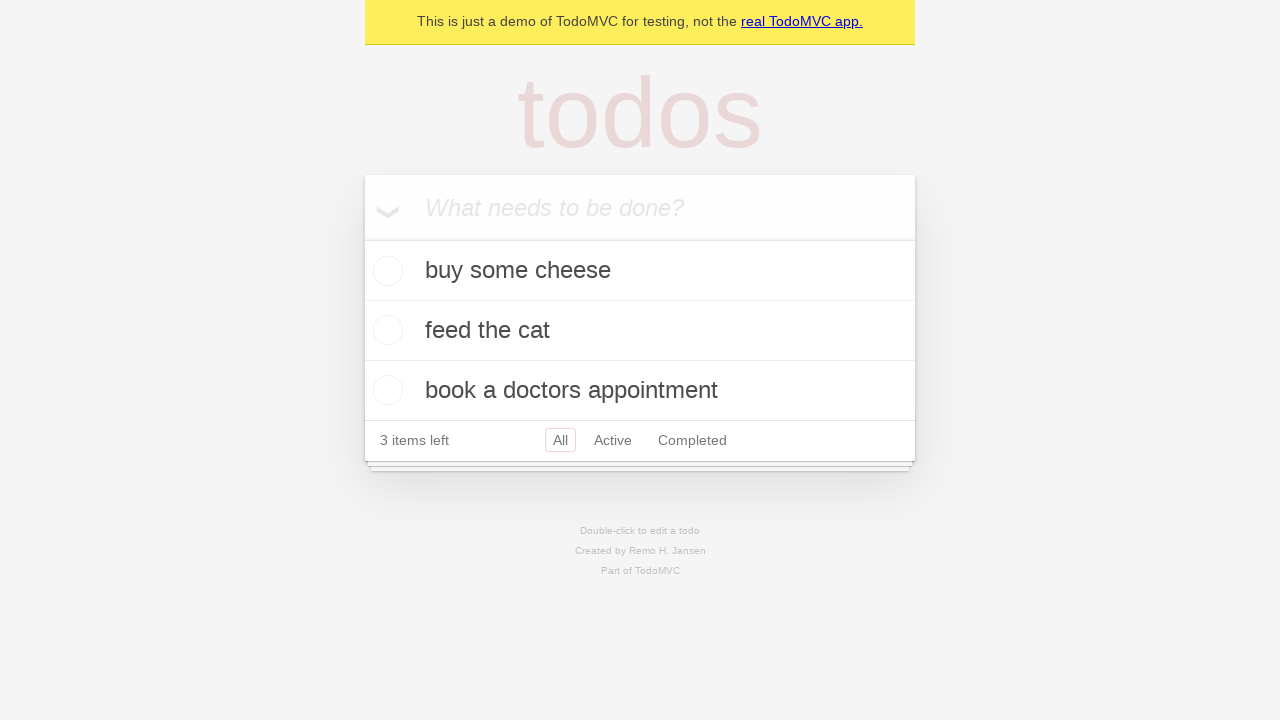

Double-clicked second todo to enter edit mode at (640, 331) on internal:testid=[data-testid="todo-item"s] >> nth=1
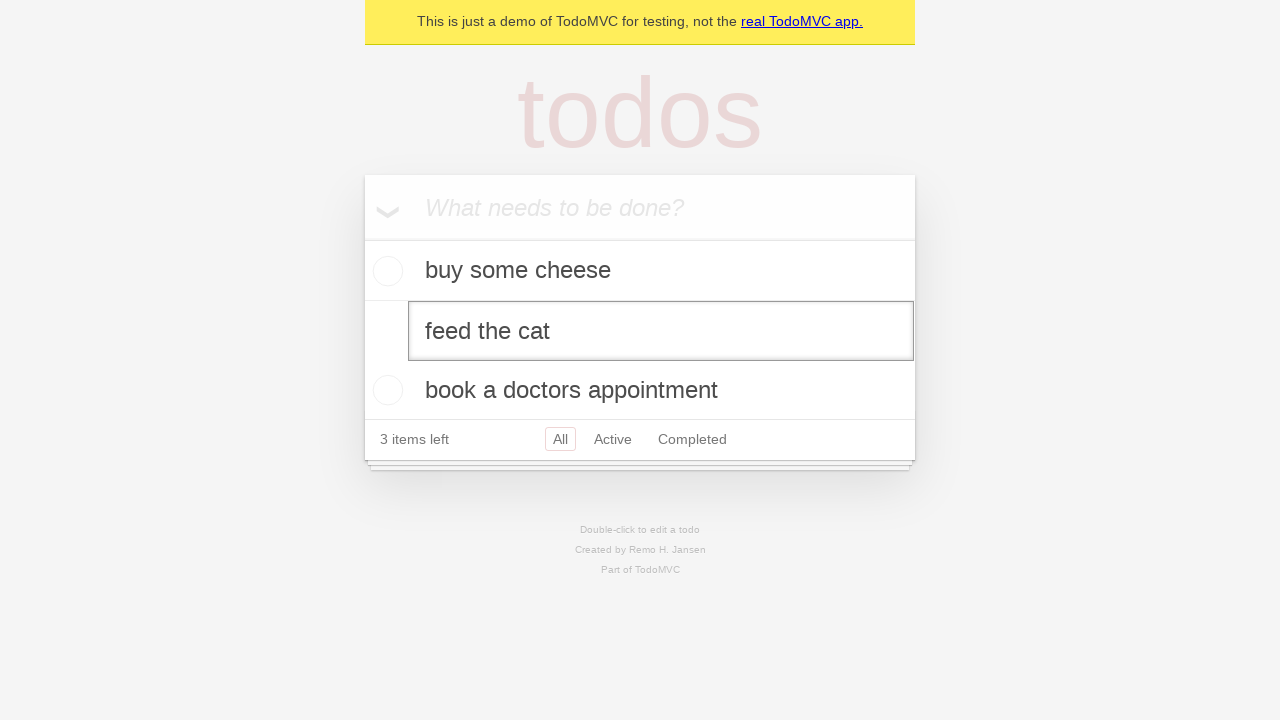

Filled edit field with 'buy some sausages' on internal:testid=[data-testid="todo-item"s] >> nth=1 >> internal:role=textbox[nam
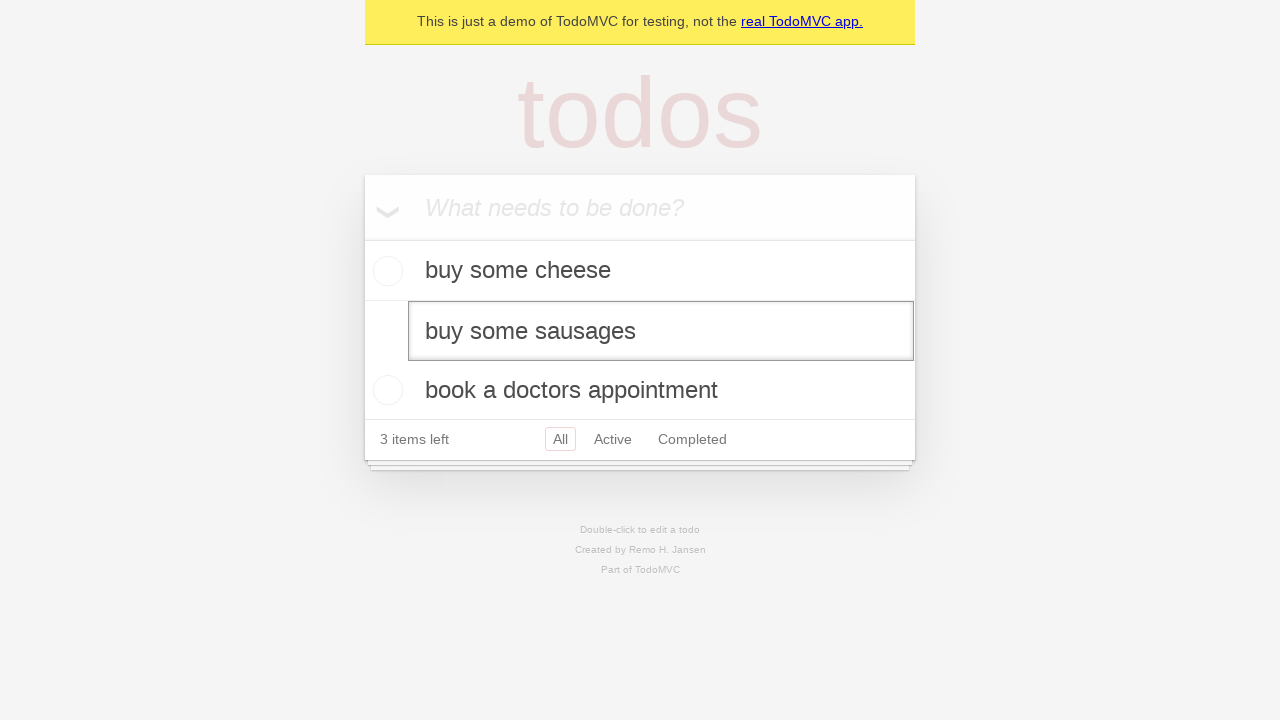

Pressed Escape key to cancel edit on internal:testid=[data-testid="todo-item"s] >> nth=1 >> internal:role=textbox[nam
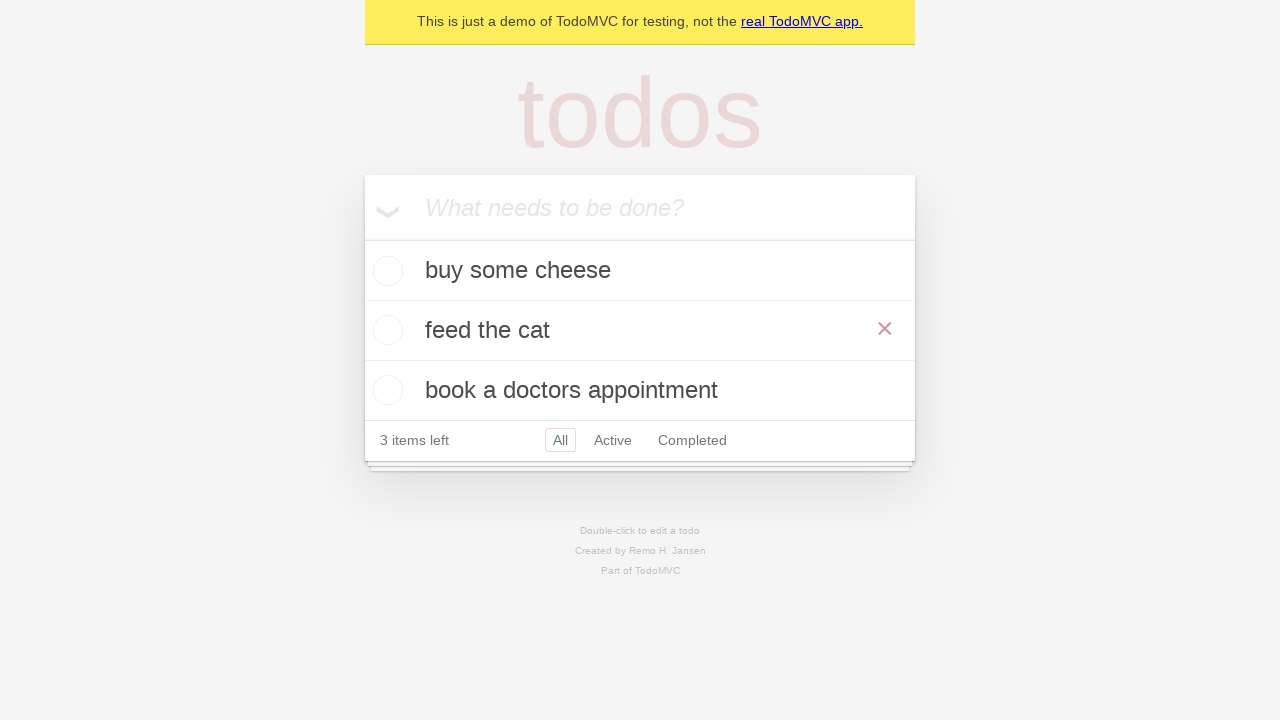

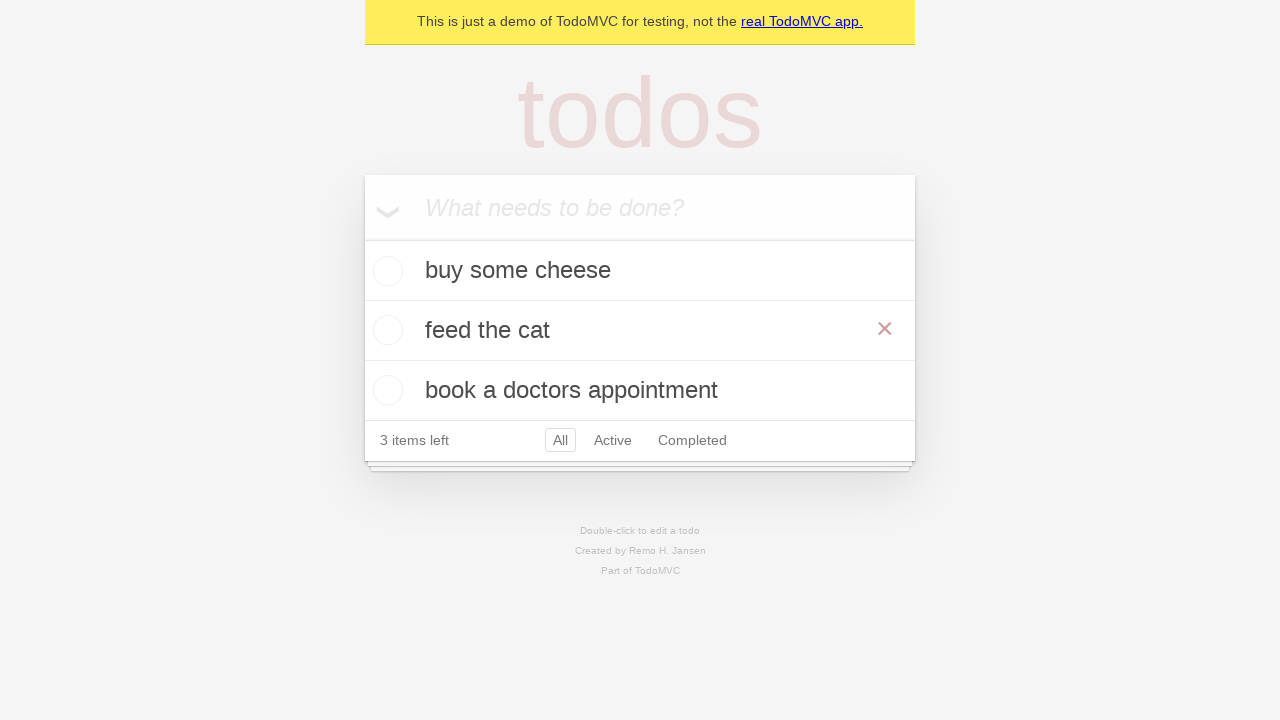